Tests dismissing a prompt JavaScript alert without entering text and verifies null is displayed

Starting URL: https://the-internet.herokuapp.com/javascript_alerts

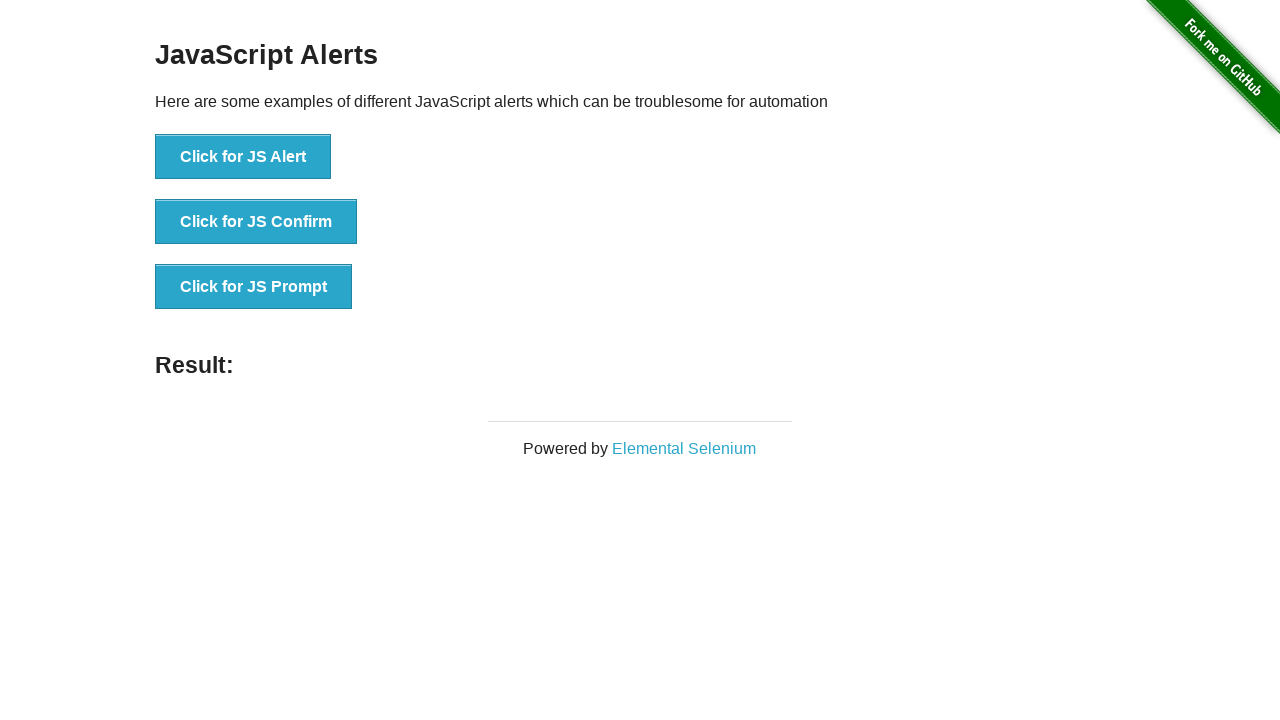

Set up dialog handler to dismiss prompts
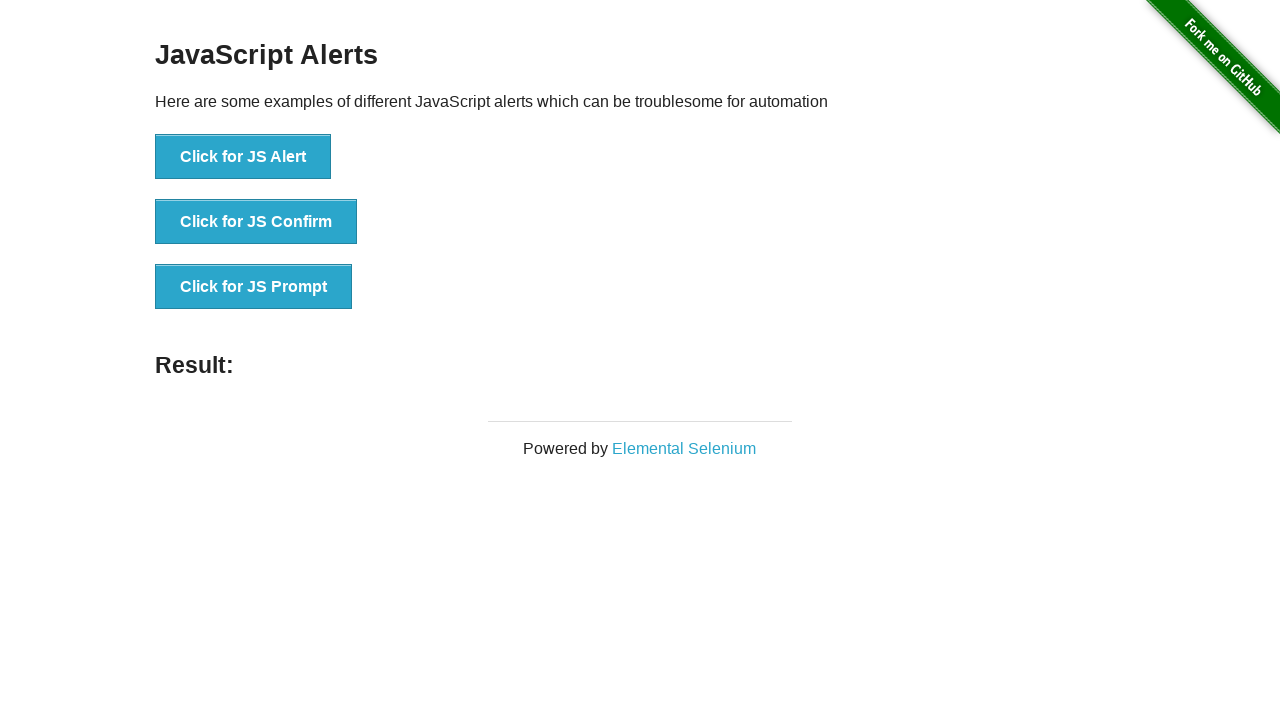

Clicked button to trigger prompt JavaScript alert at (254, 287) on [onclick = 'jsPrompt()']
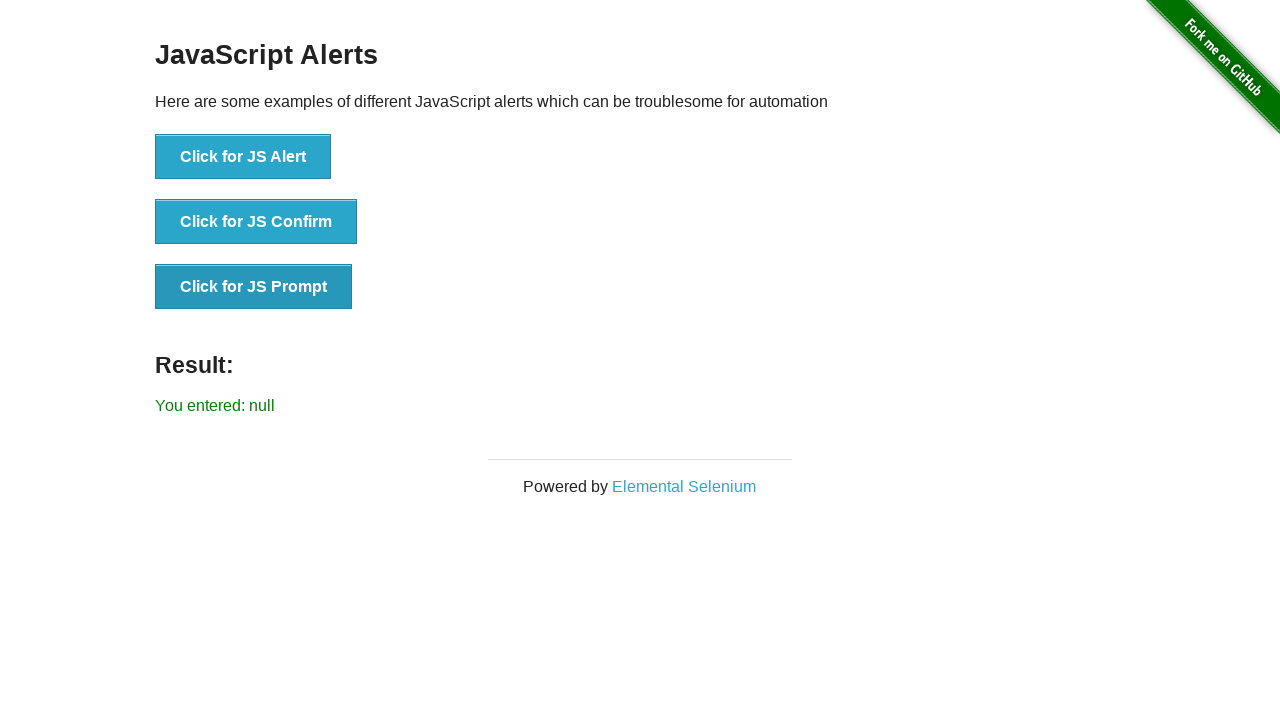

Retrieved result text from page
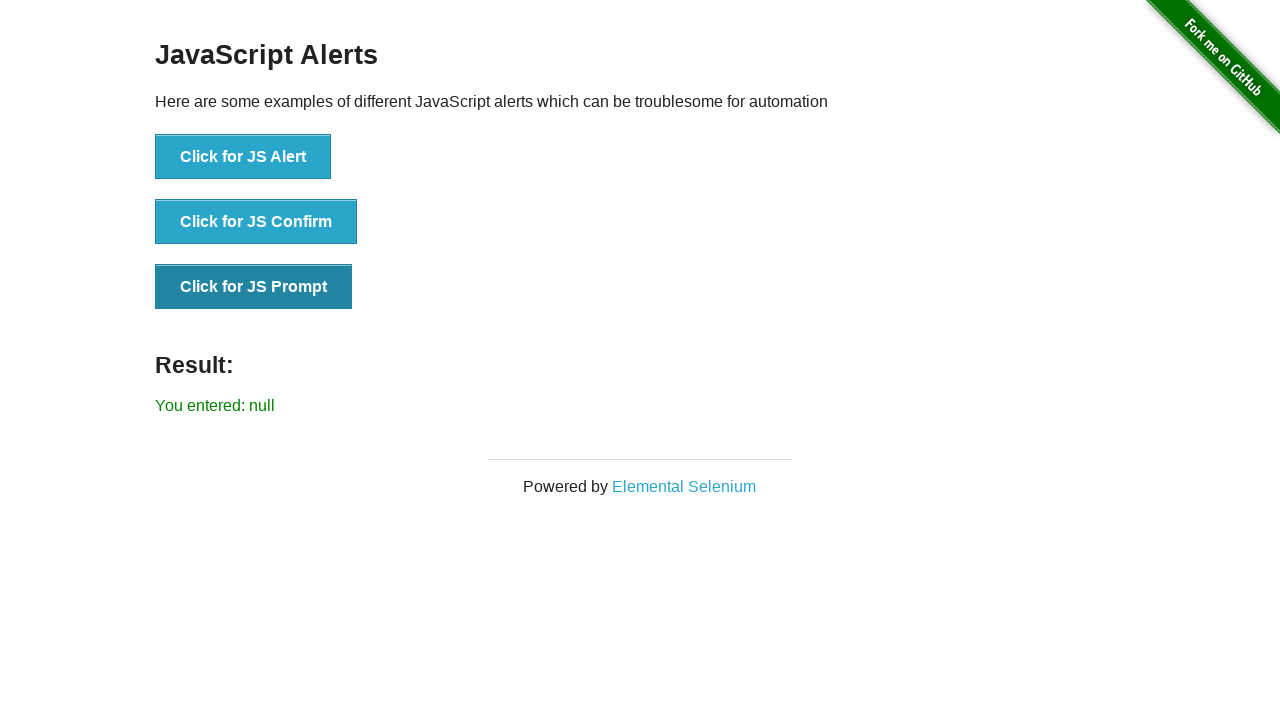

Verified result displays 'You entered: null' when prompt dismissed without text
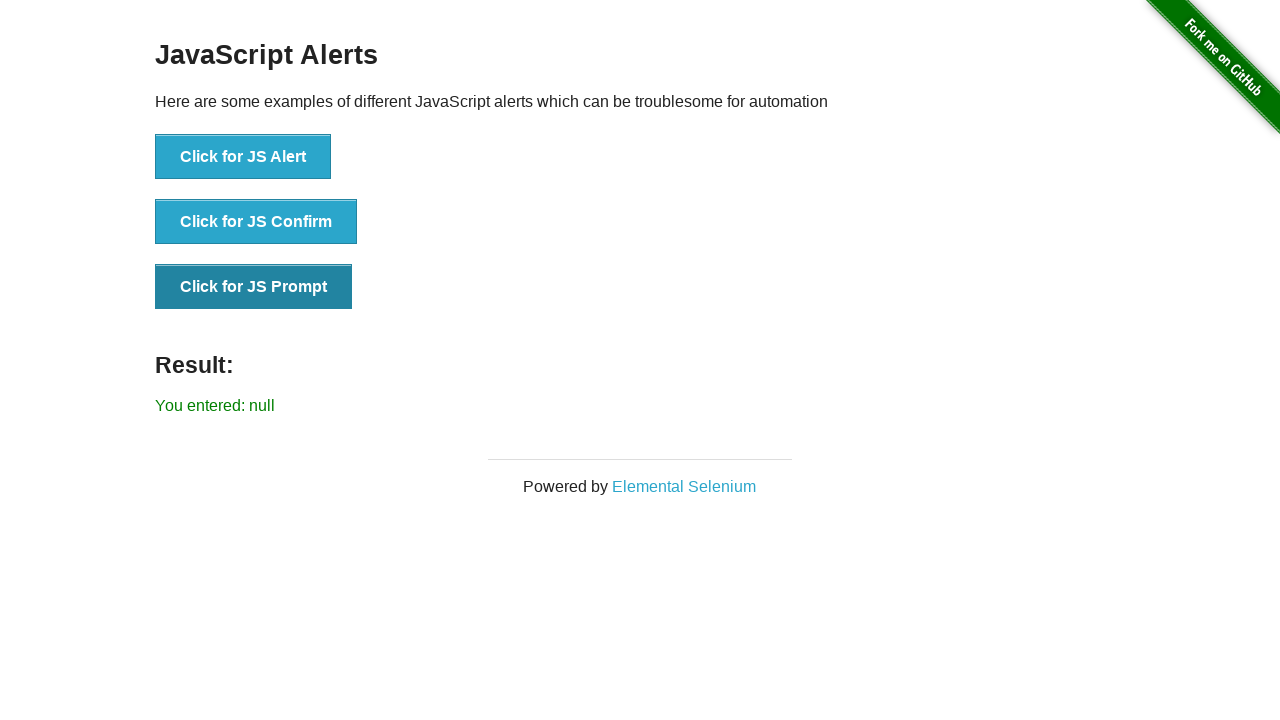

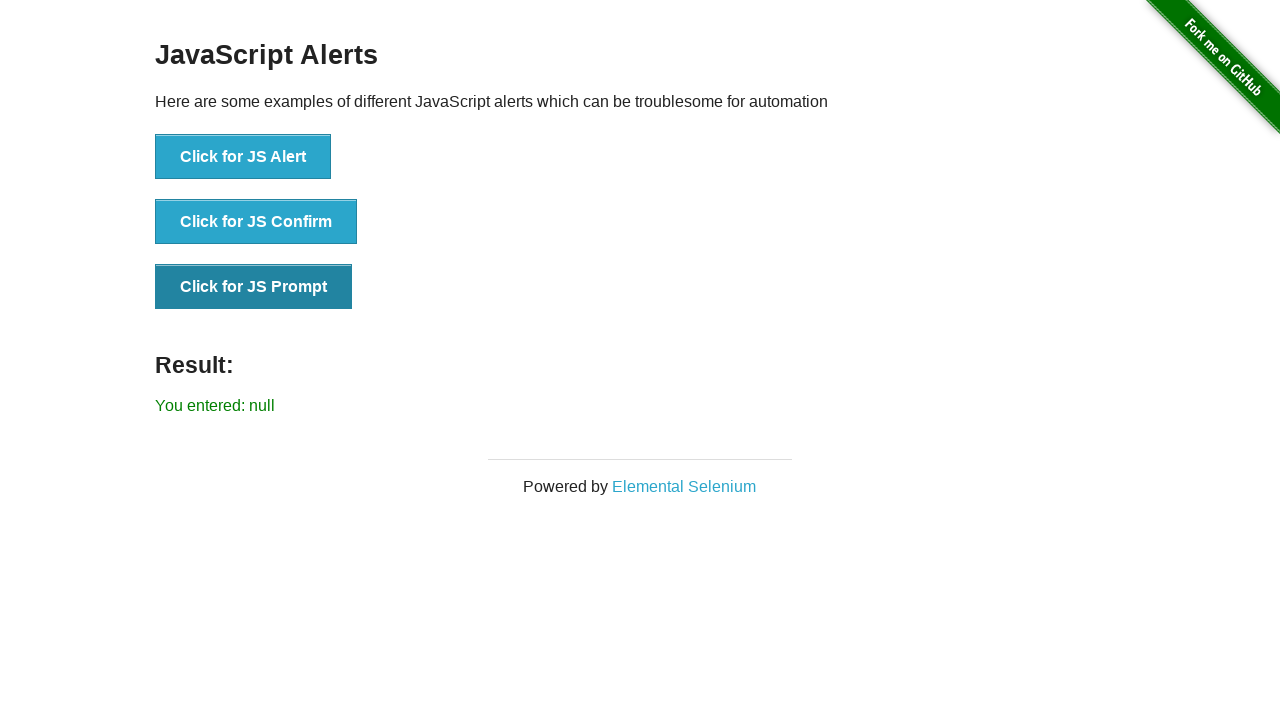